Tests double-click functionality by switching to an iframe and double-clicking on a text element to verify its style changes to red.

Starting URL: https://www.w3schools.com/tags/tryit.asp?filename=tryhtml5_ev_ondblclick2

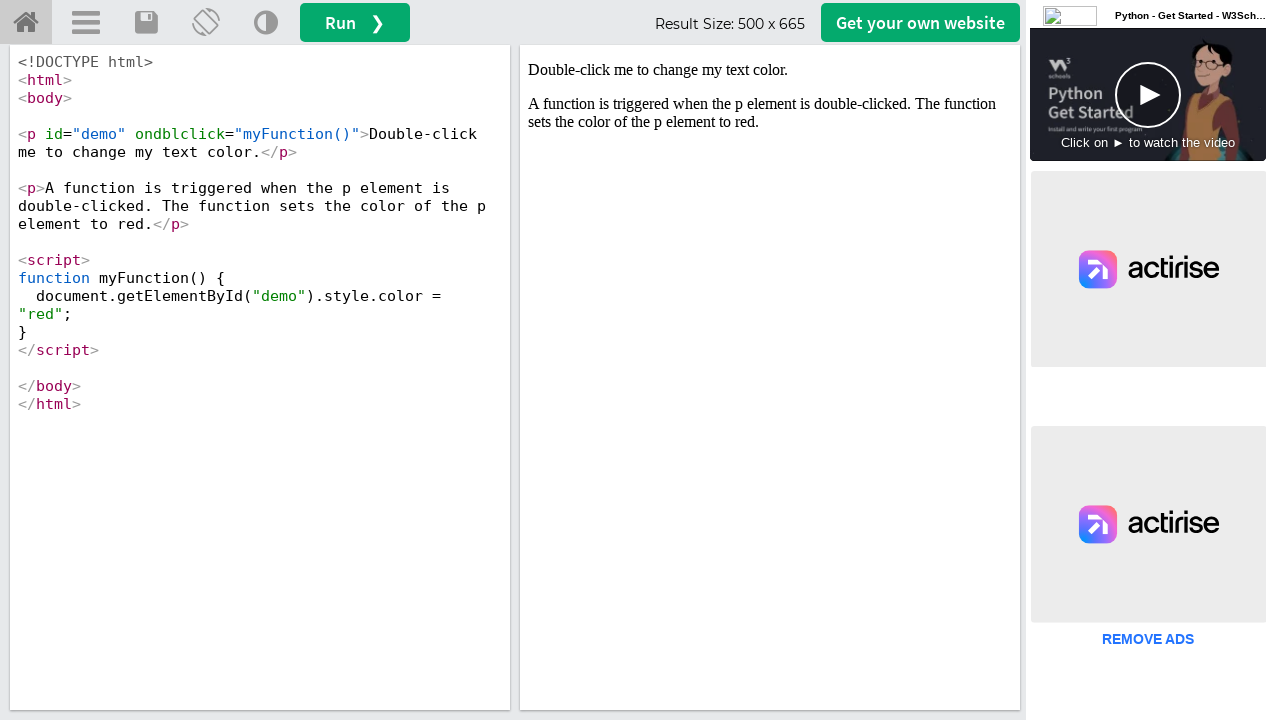

Located iframe with ID 'iframeResult'
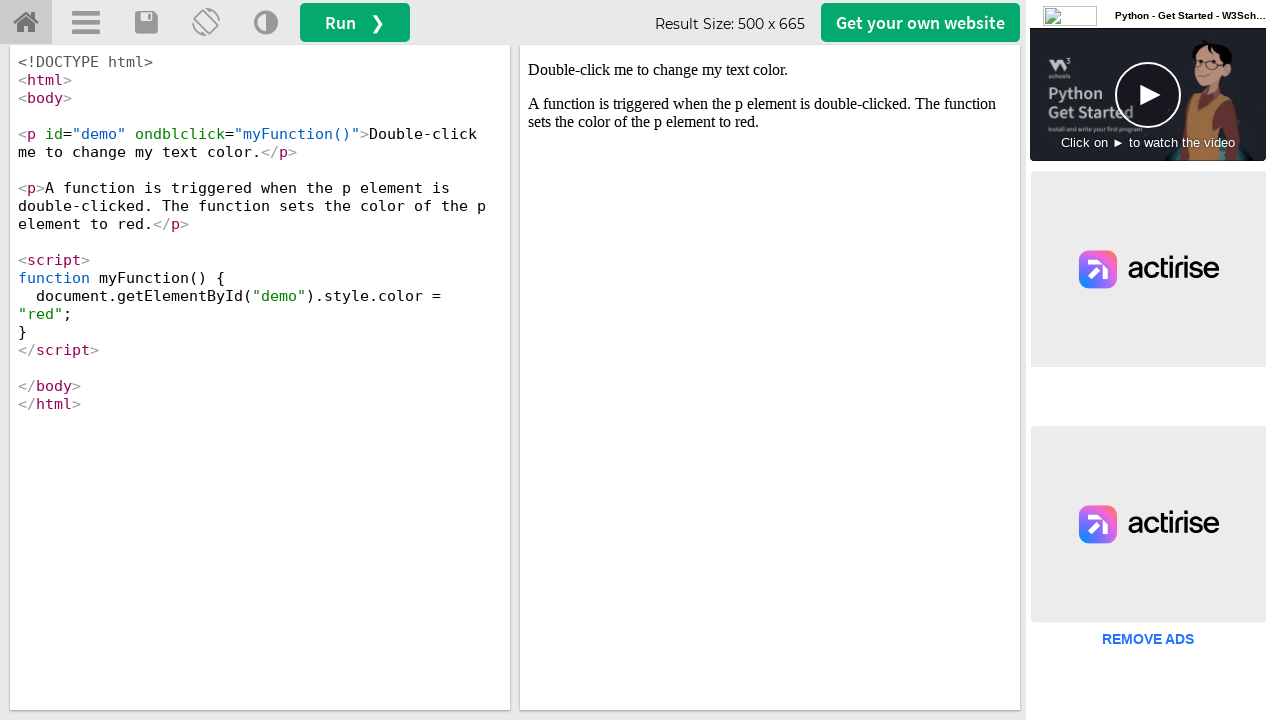

Located text element with ID 'demo' inside iframe
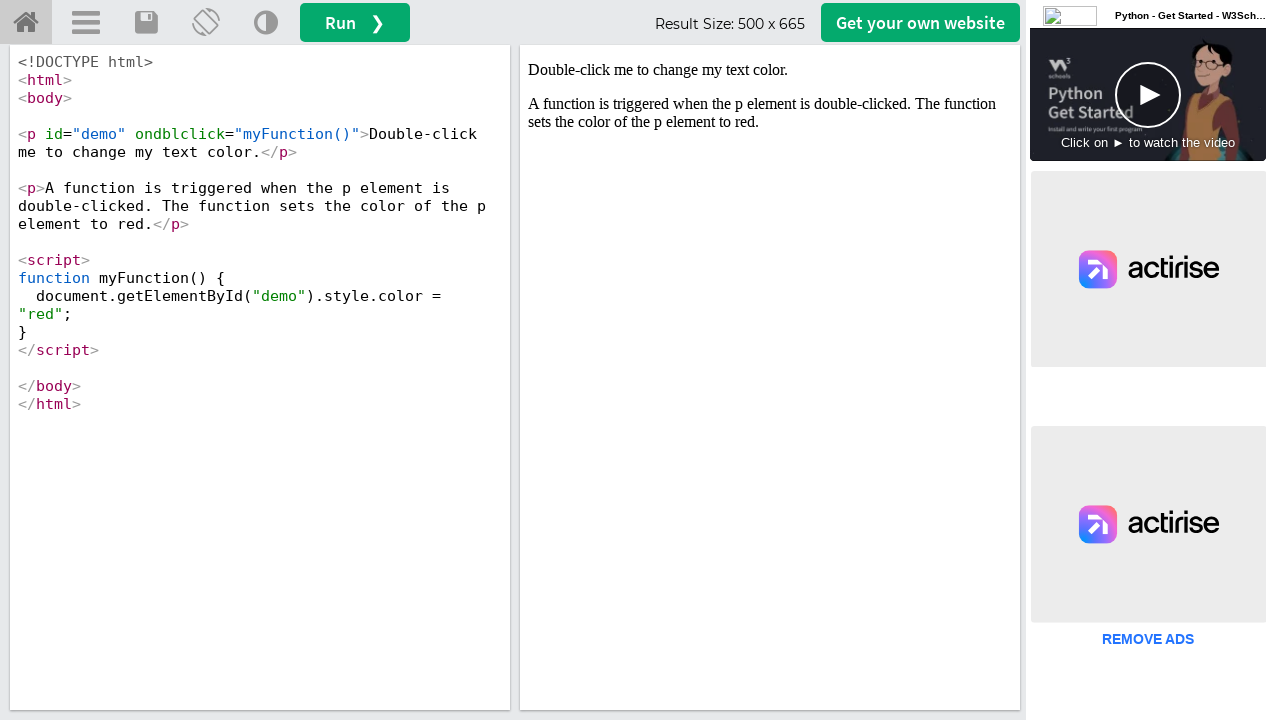

Double-clicked on the text element at (770, 70) on #iframeResult >> internal:control=enter-frame >> #demo
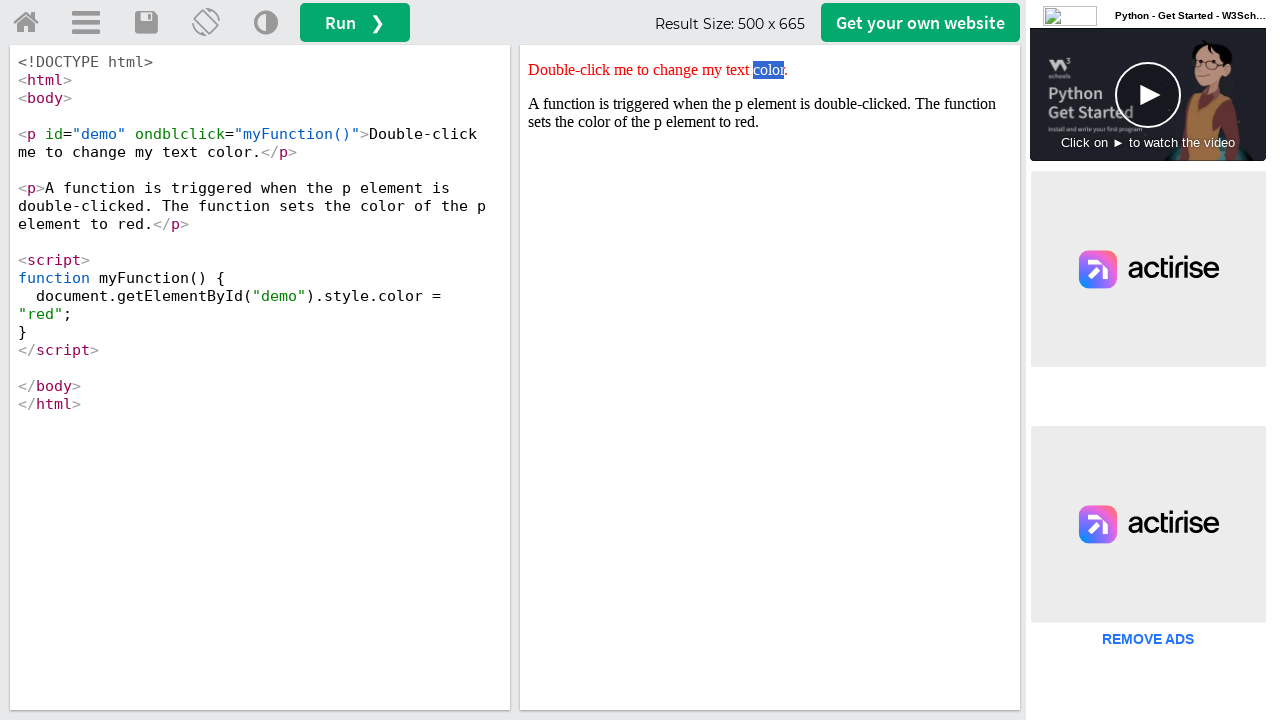

Retrieved style attribute from text element
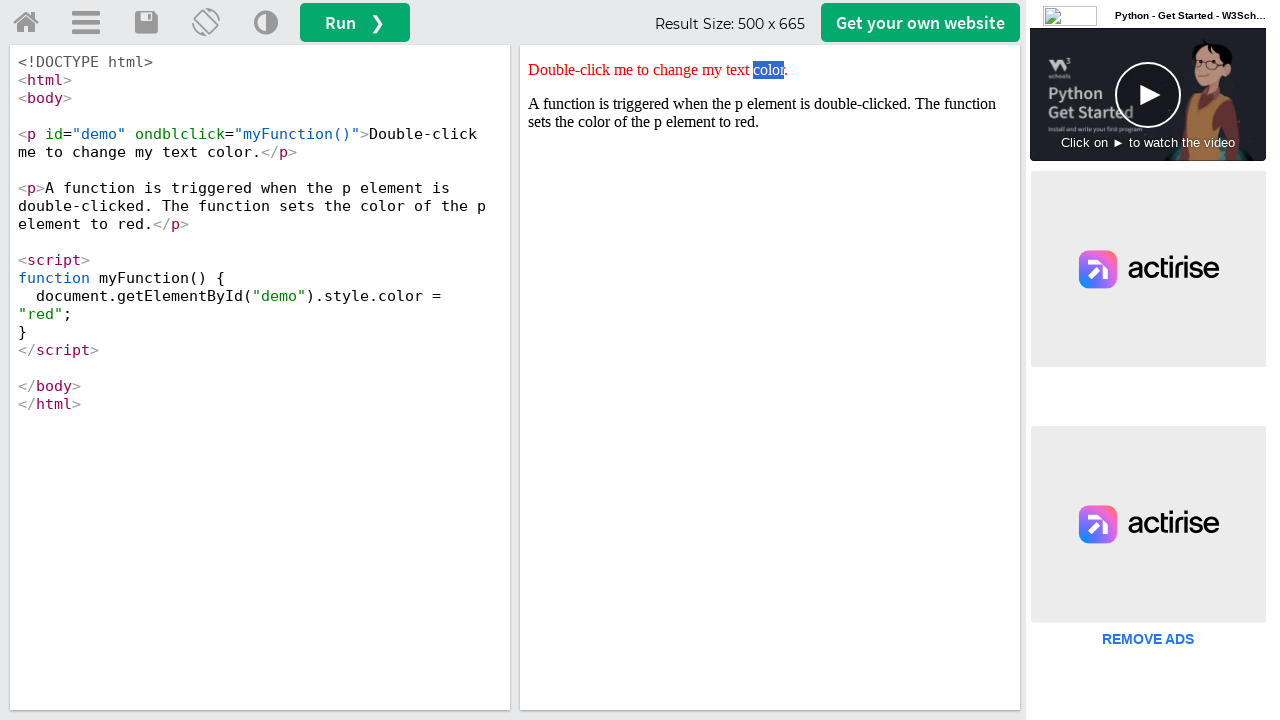

Verified that text element style contains 'red' color
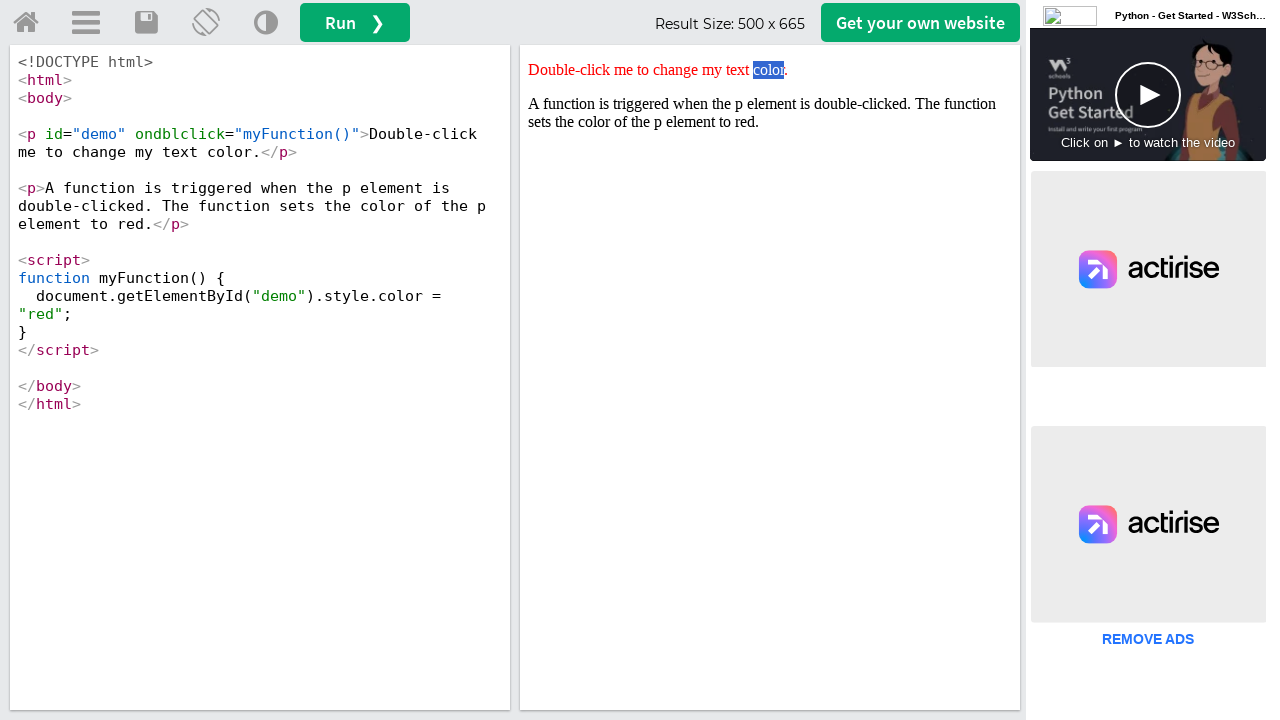

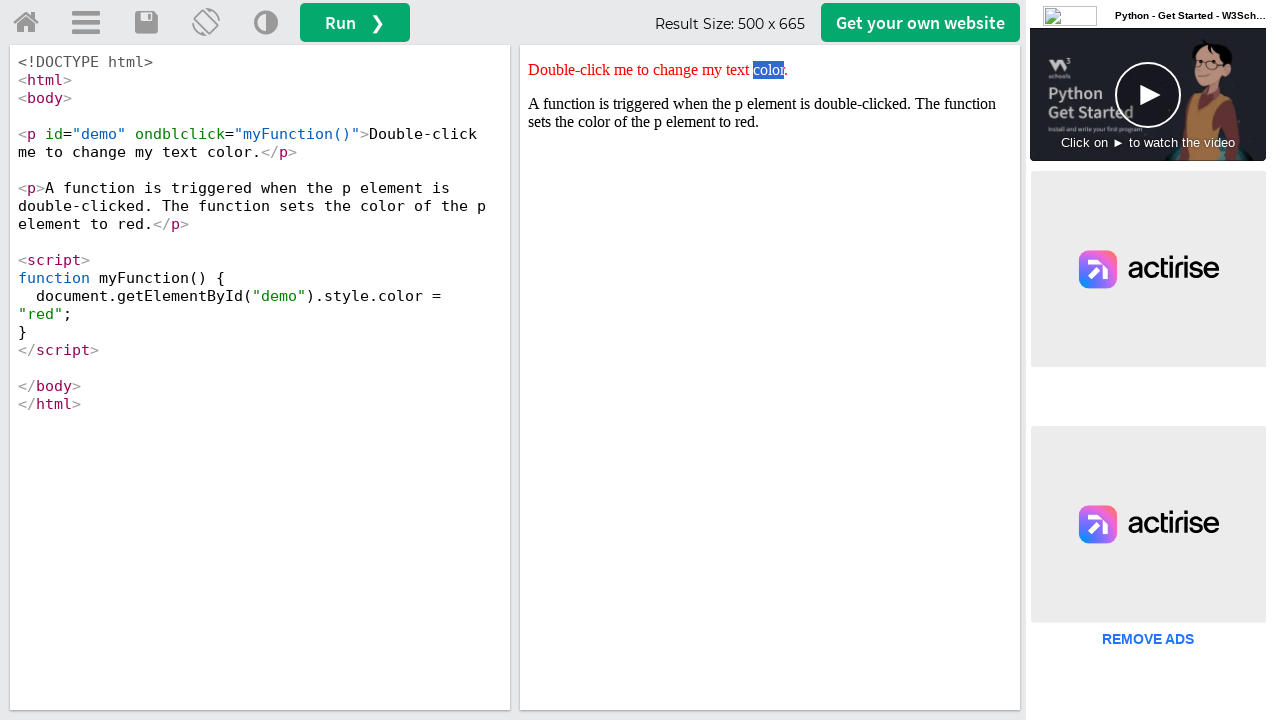